Navigates to The Internet test site and sets the viewport to mobile dimensions (375x812), then verifies the page loads by checking the title.

Starting URL: https://the-internet.herokuapp.com/

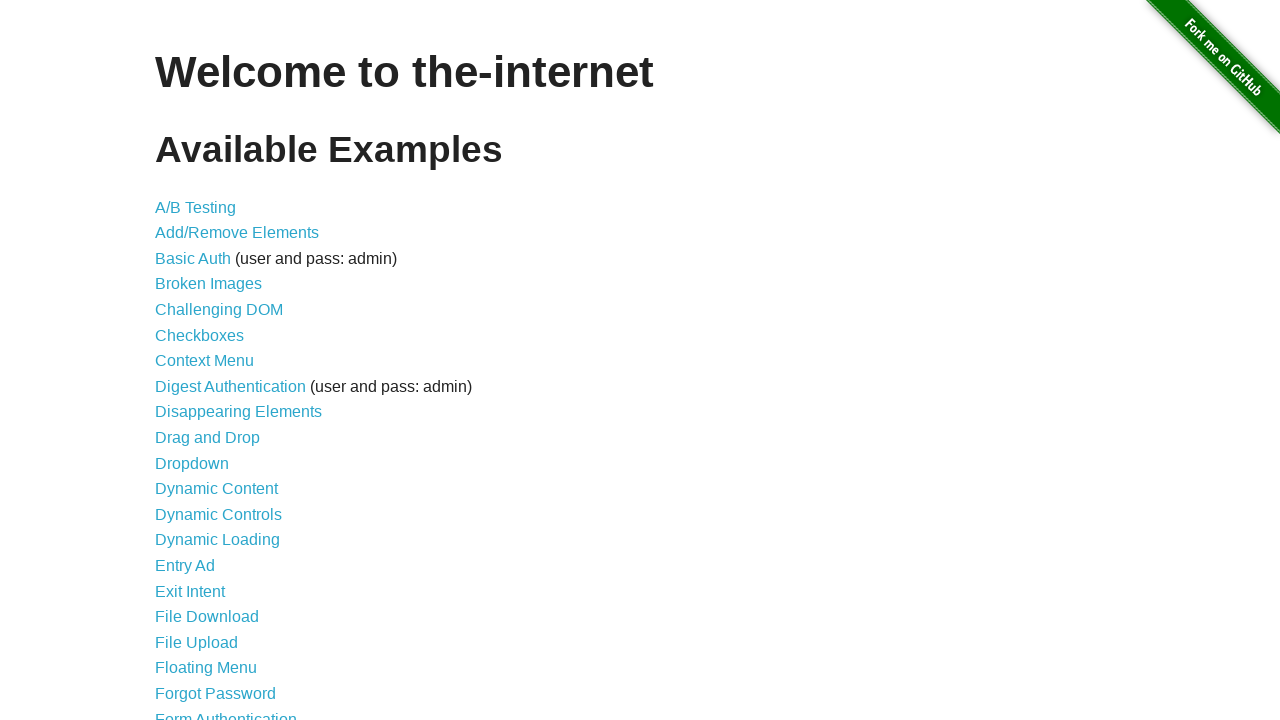

Navigated to The Internet test site
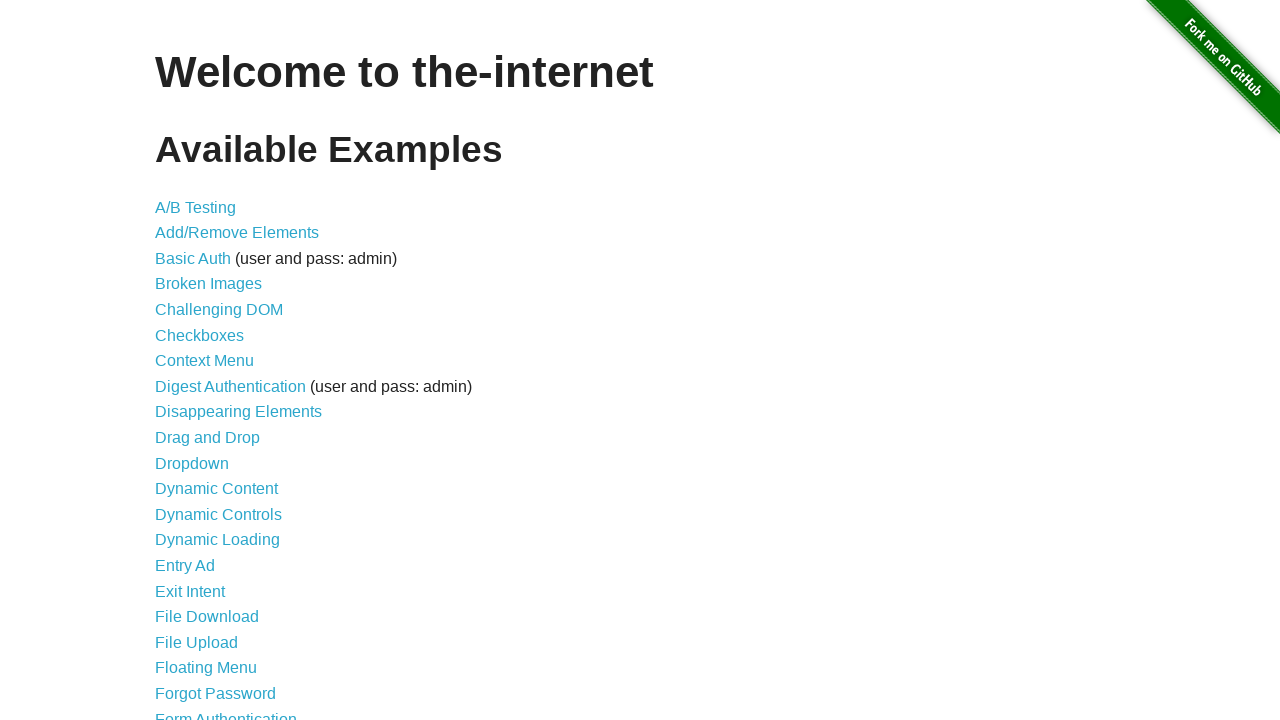

Set viewport to mobile dimensions (375x812)
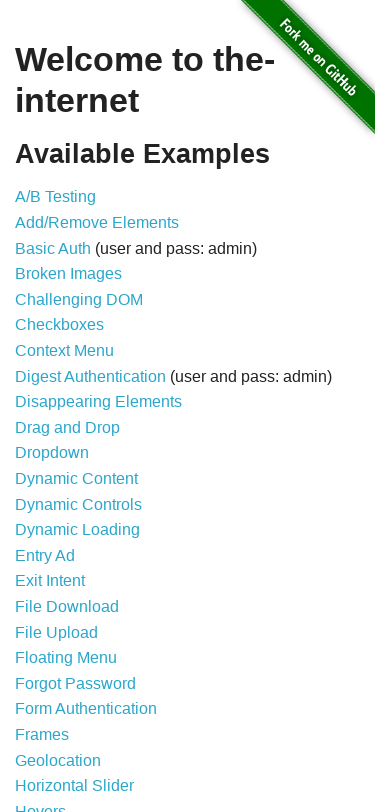

Page loaded and DOM content ready
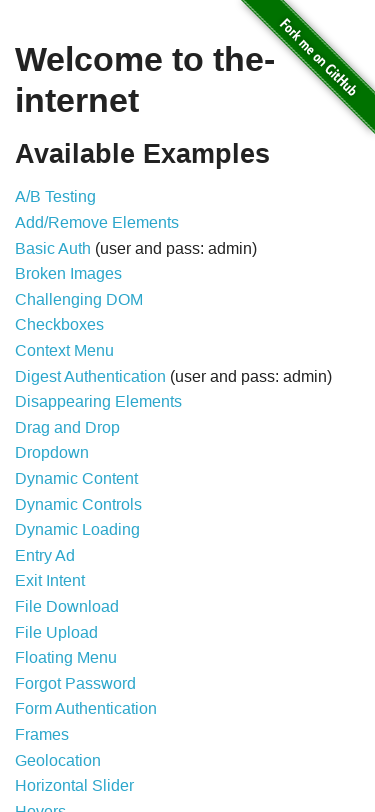

Verified page title exists
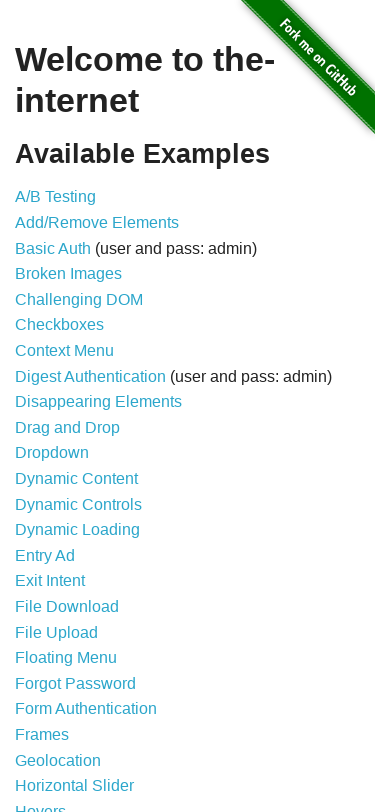

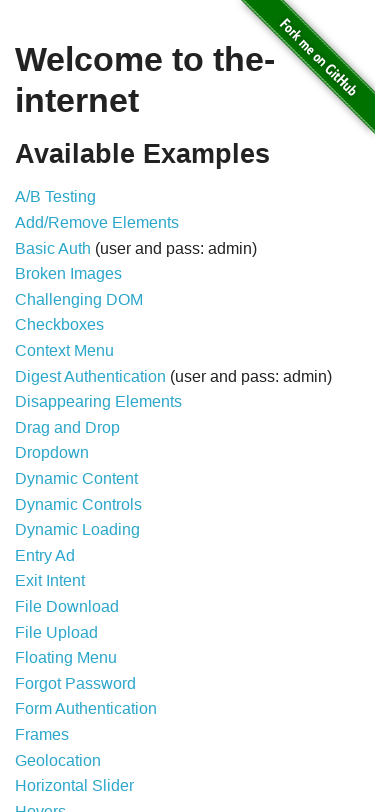